Tests different button click types including regular click, double click, and right click, verifying the corresponding messages appear for each action

Starting URL: https://demoqa.com/

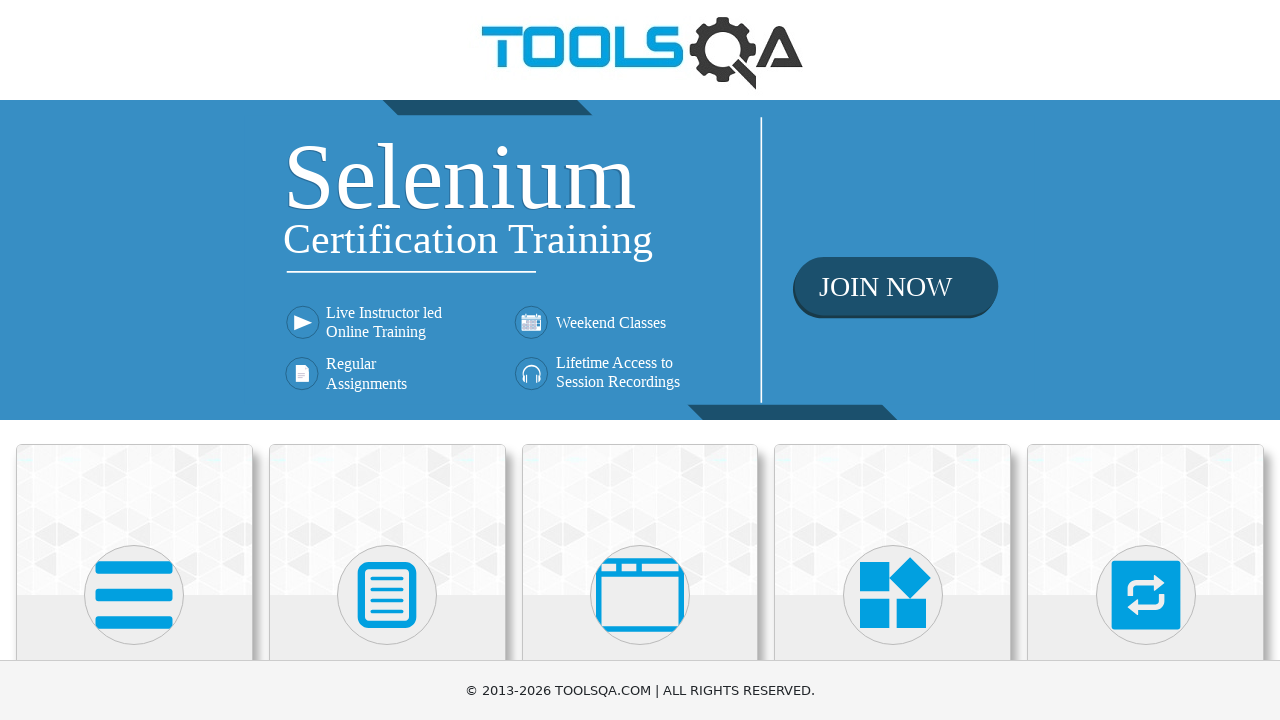

Clicked on Elements section at (134, 360) on internal:text="Elements"i
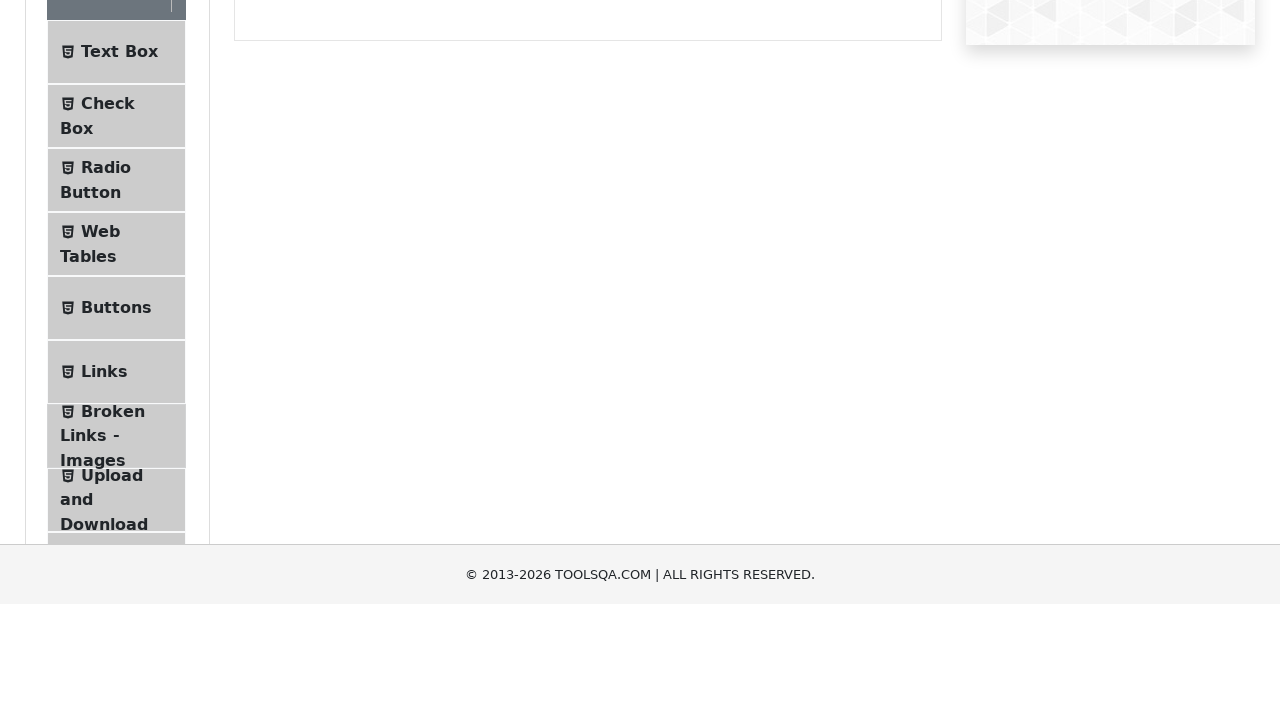

Navigated to Buttons page at (116, 517) on .menu-list .btn-light#item-4 >> nth=0
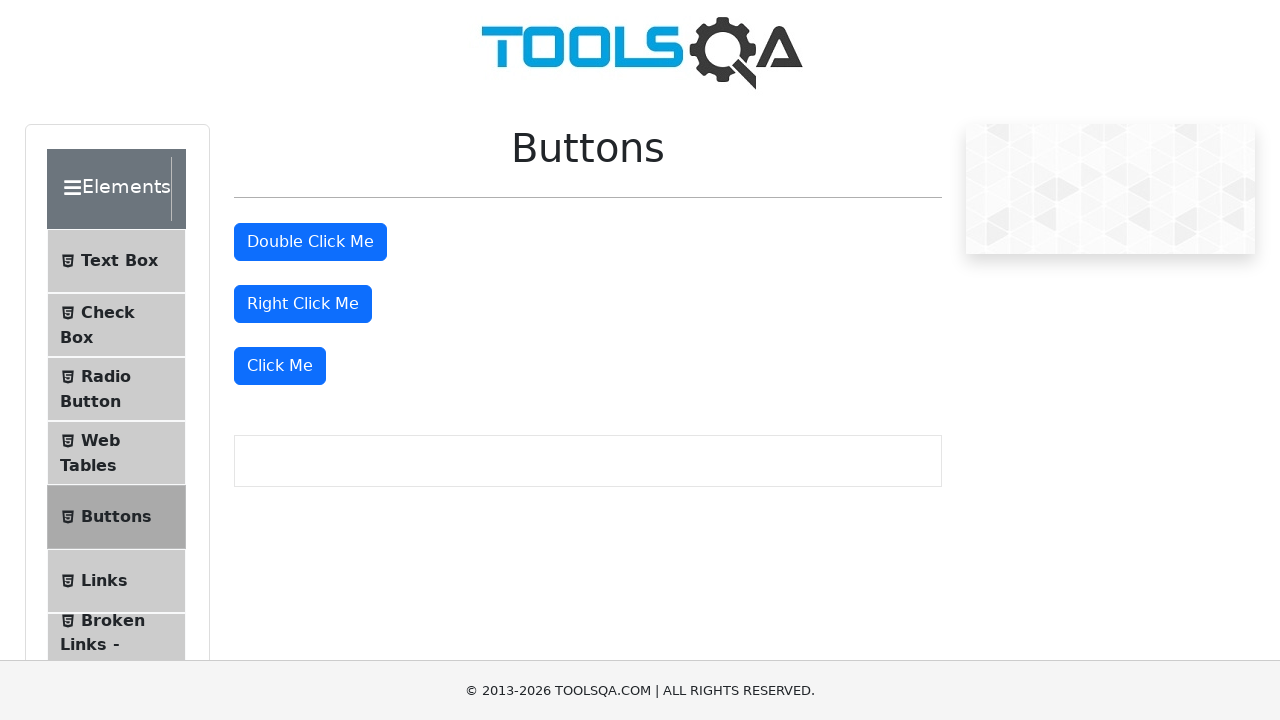

Performed regular click on 'Click Me' button at (280, 366) on text="Click Me"
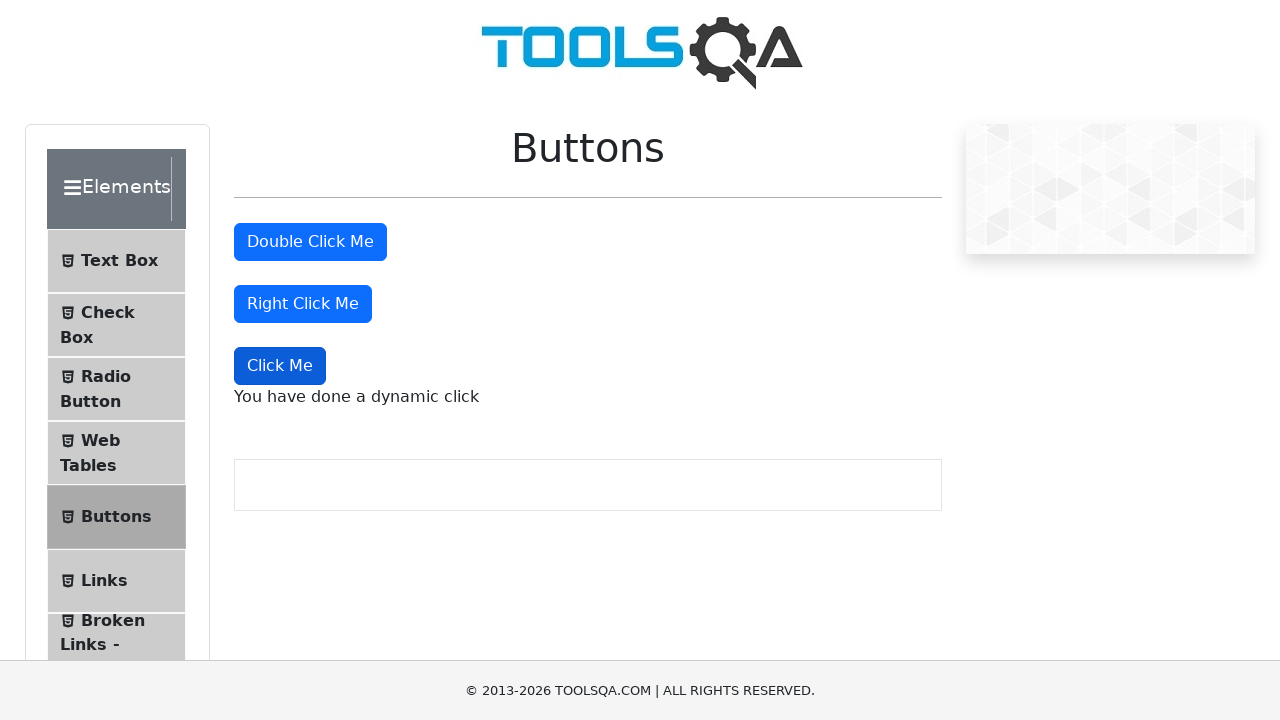

Regular click message appeared
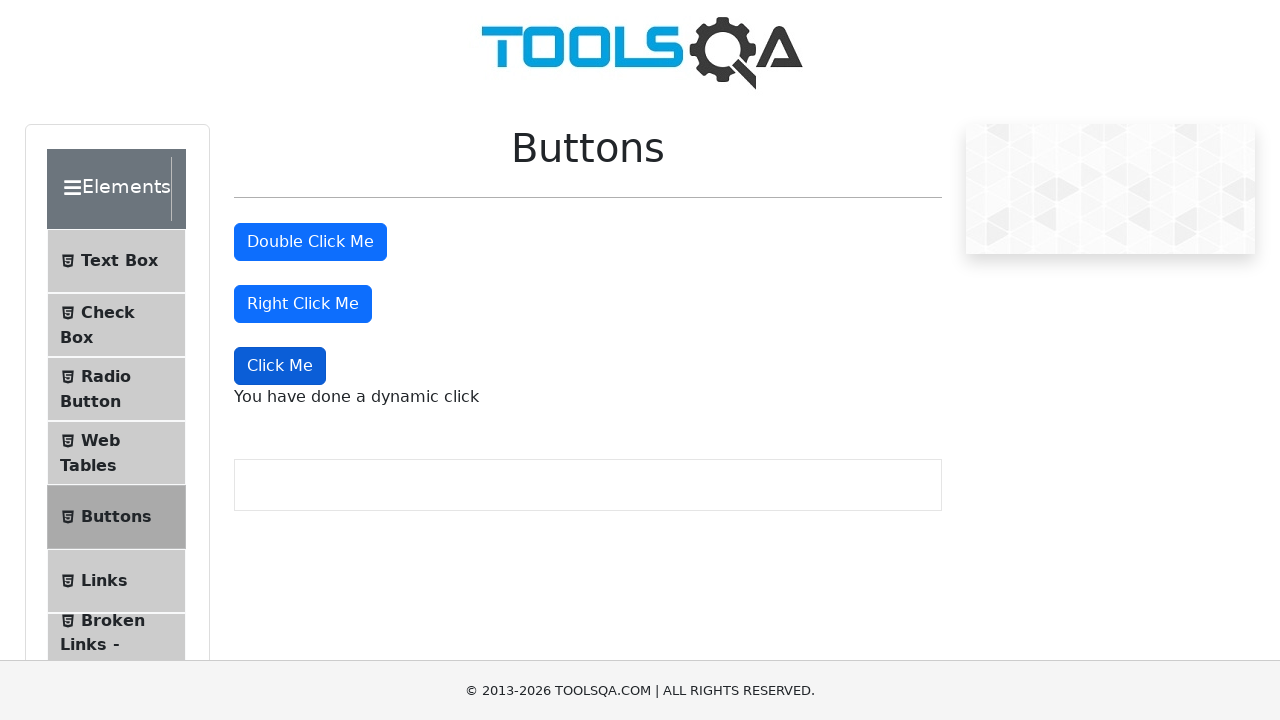

Performed double click on double click button at (310, 242) on #doubleClickBtn
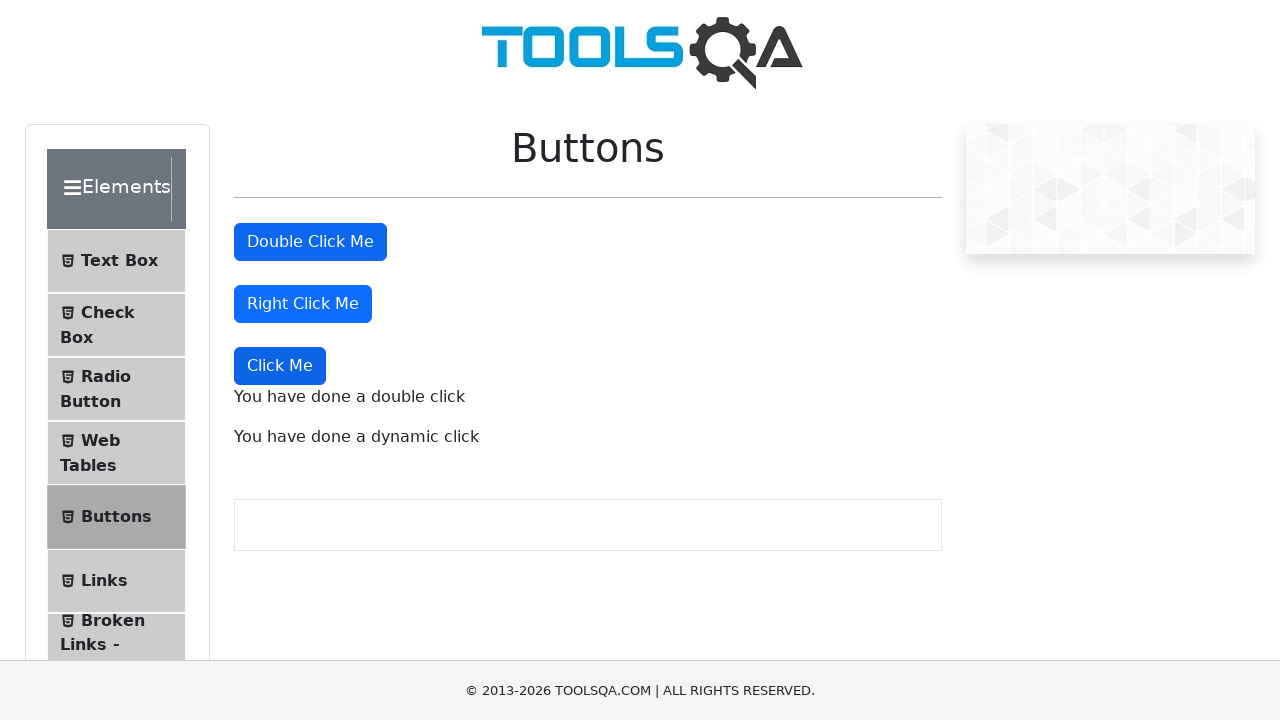

Double click message appeared
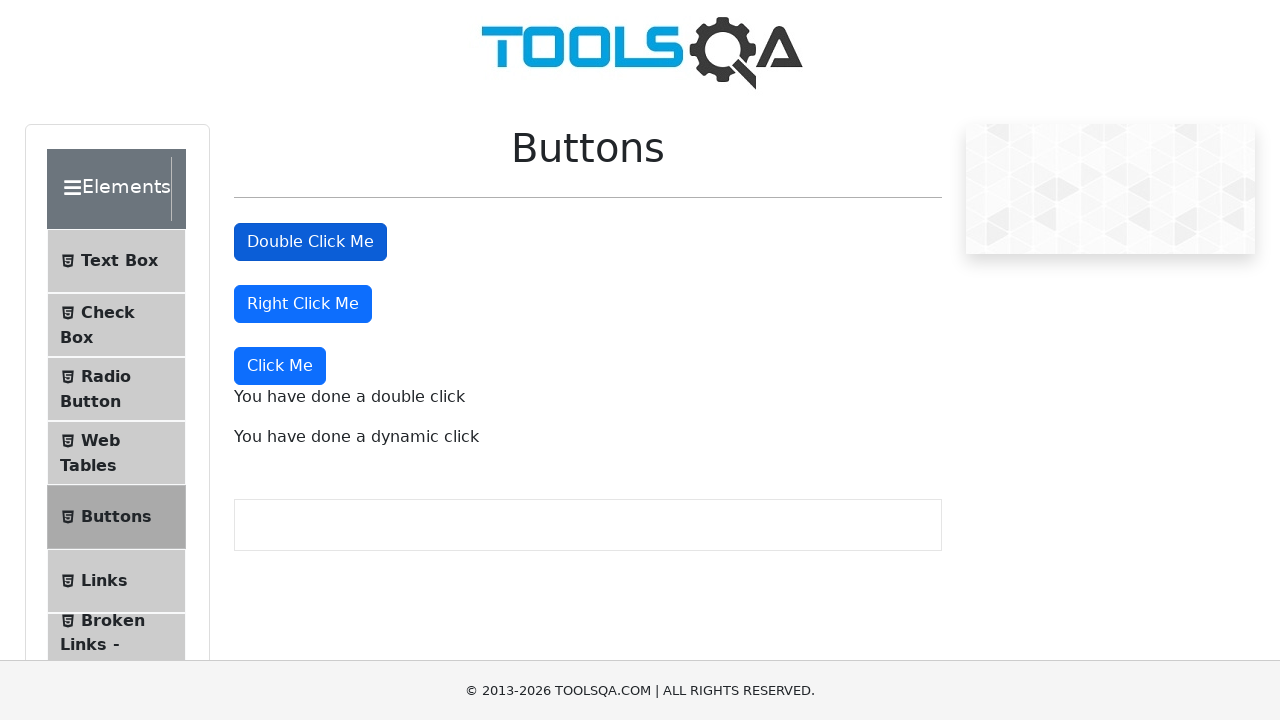

Performed right click on right click button at (303, 304) on #rightClickBtn
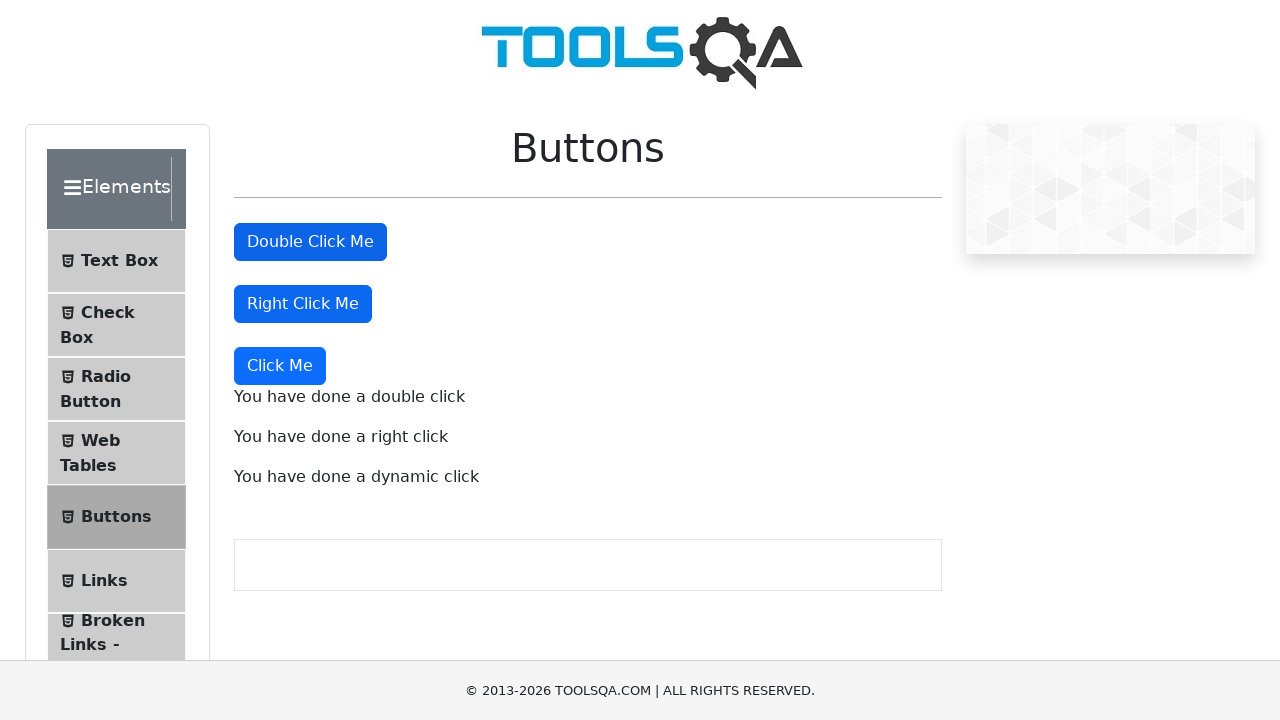

Right click message appeared
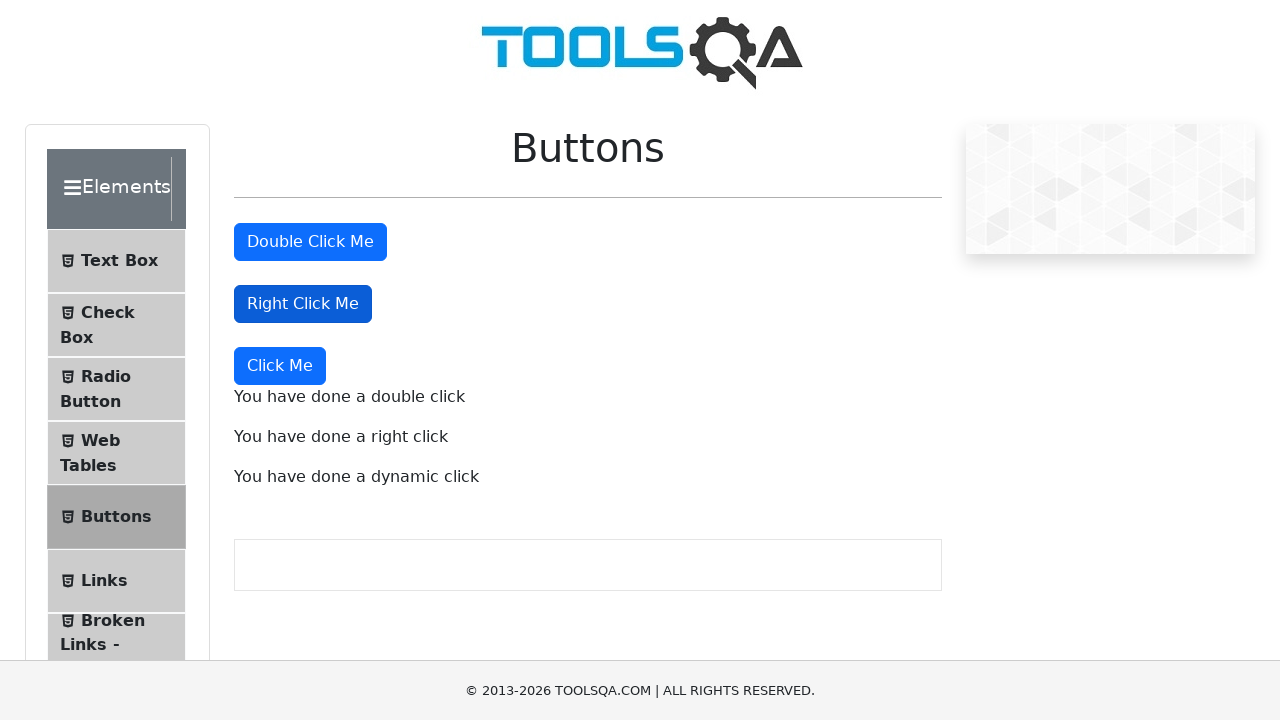

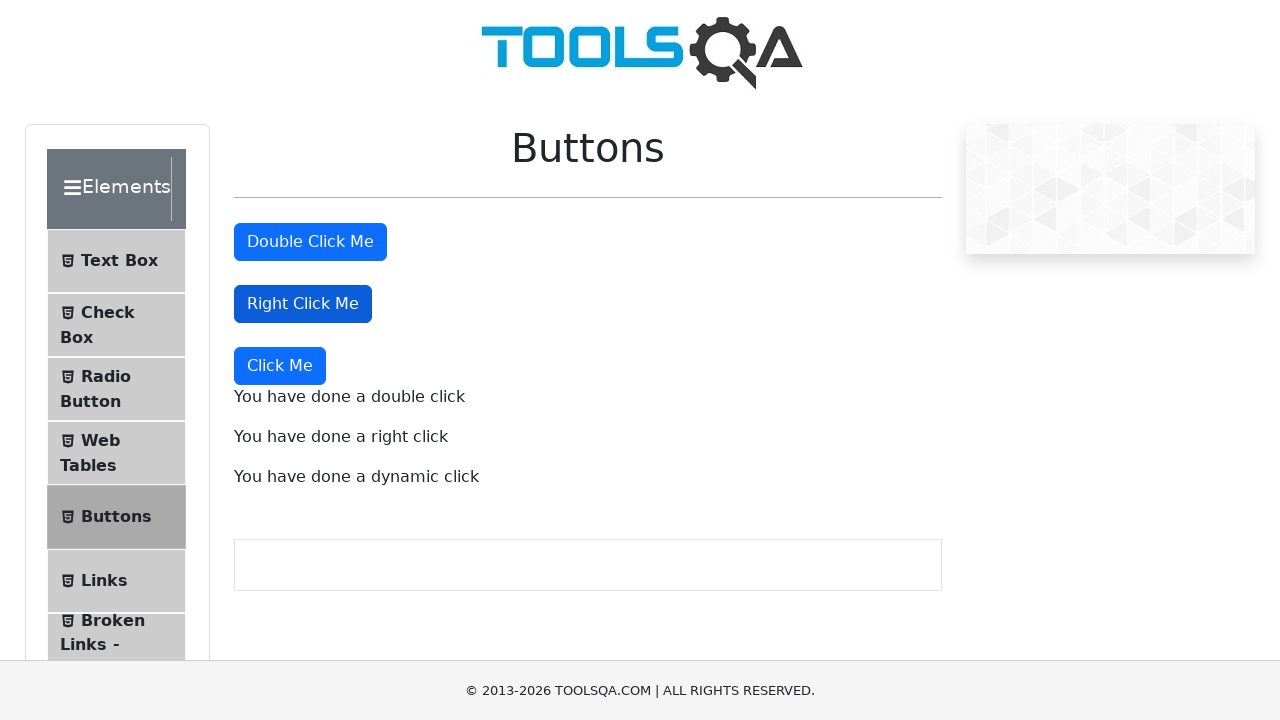